Tests horizontal scrolling functionality on a dashboard page by scrolling right using JavaScript execution

Starting URL: https://dashboards.handmadeinteractive.com/jasonlove/

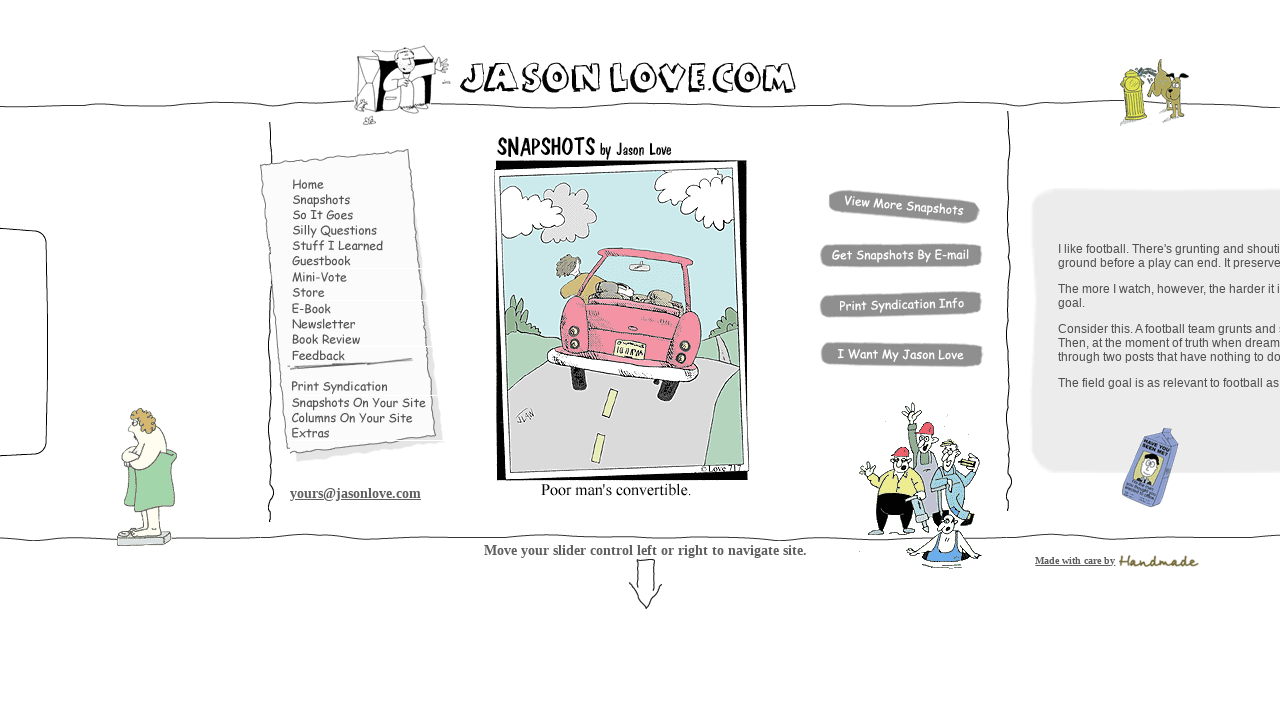

Navigated to dashboard URL
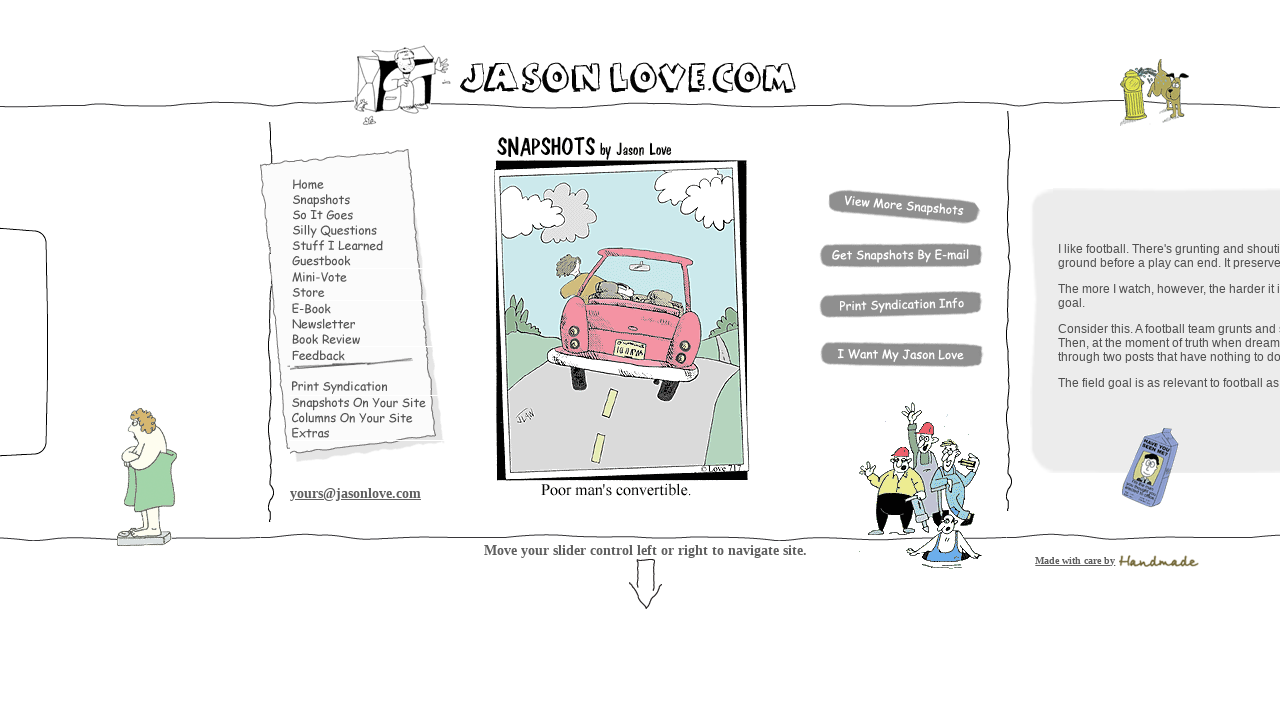

Scrolled right by 5000 pixels using JavaScript
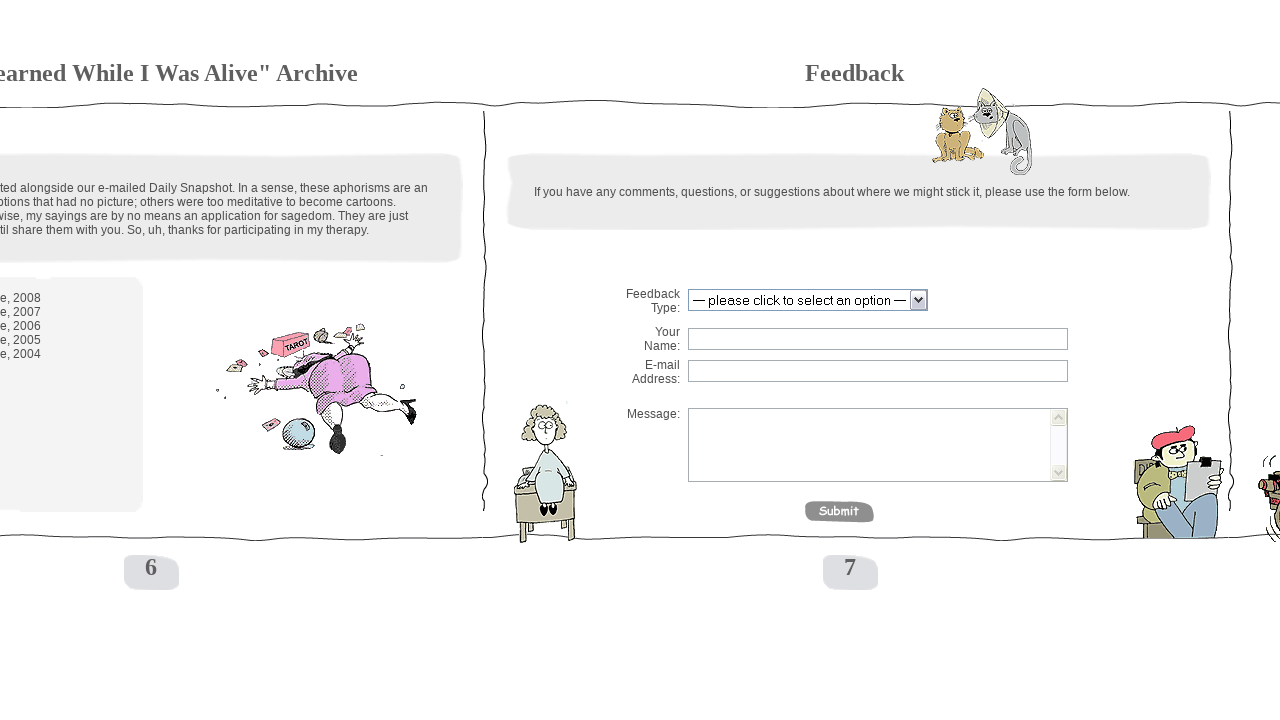

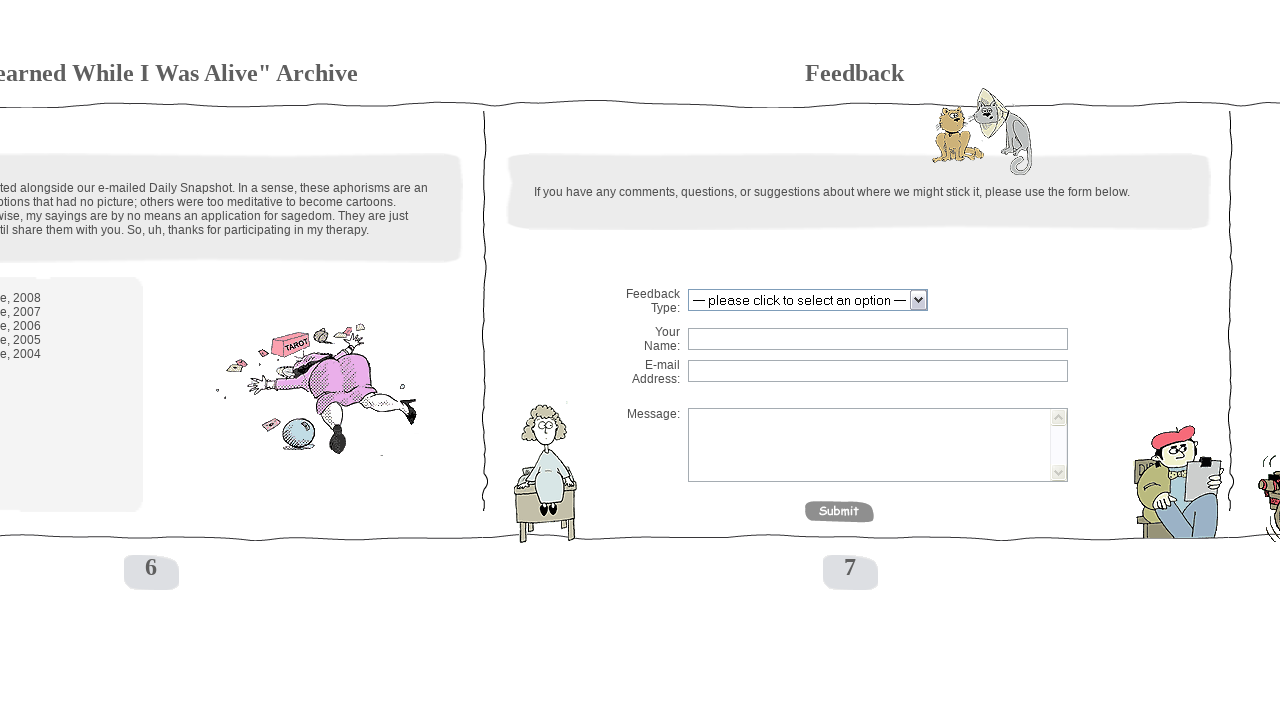